Navigates to Wix Development page through Technologies > eCommerce Development submenu

Starting URL: https://www.tranktechnologies.com/

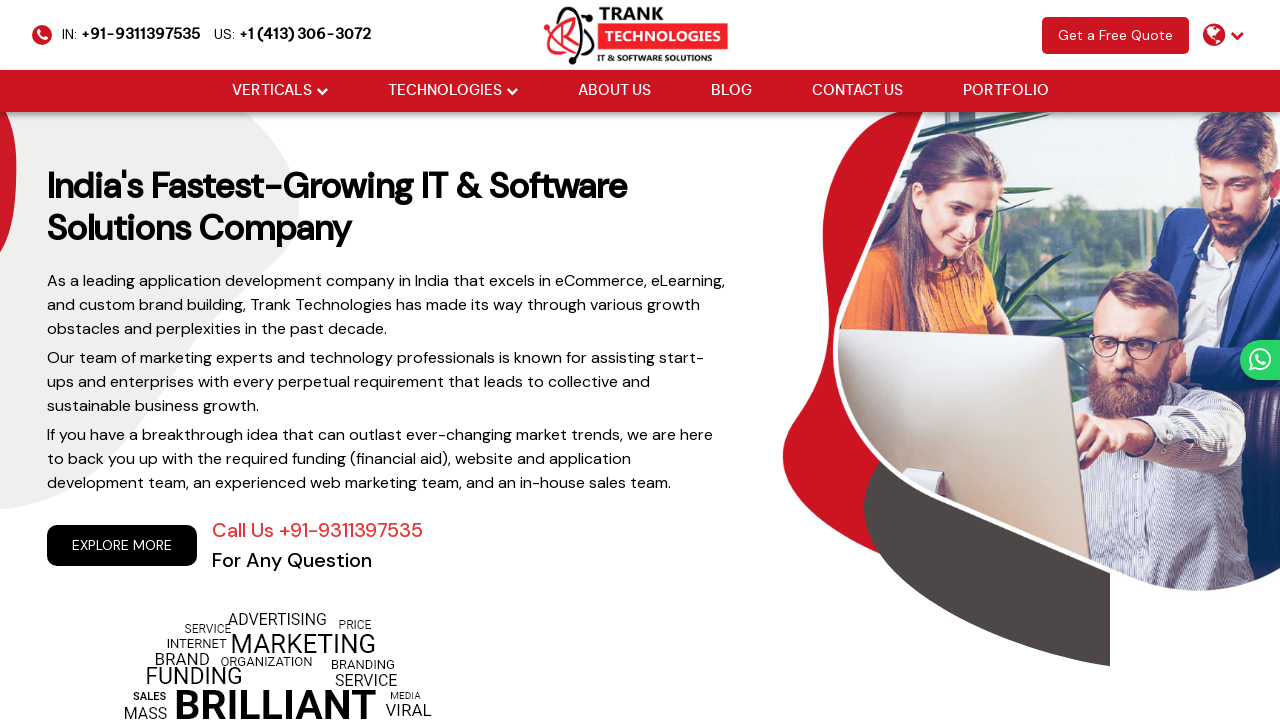

Hovered over Technologies dropdown menu at (444, 91) on xpath=//li[@class='drop_down']//a[@href='#'][normalize-space()='Technologies']
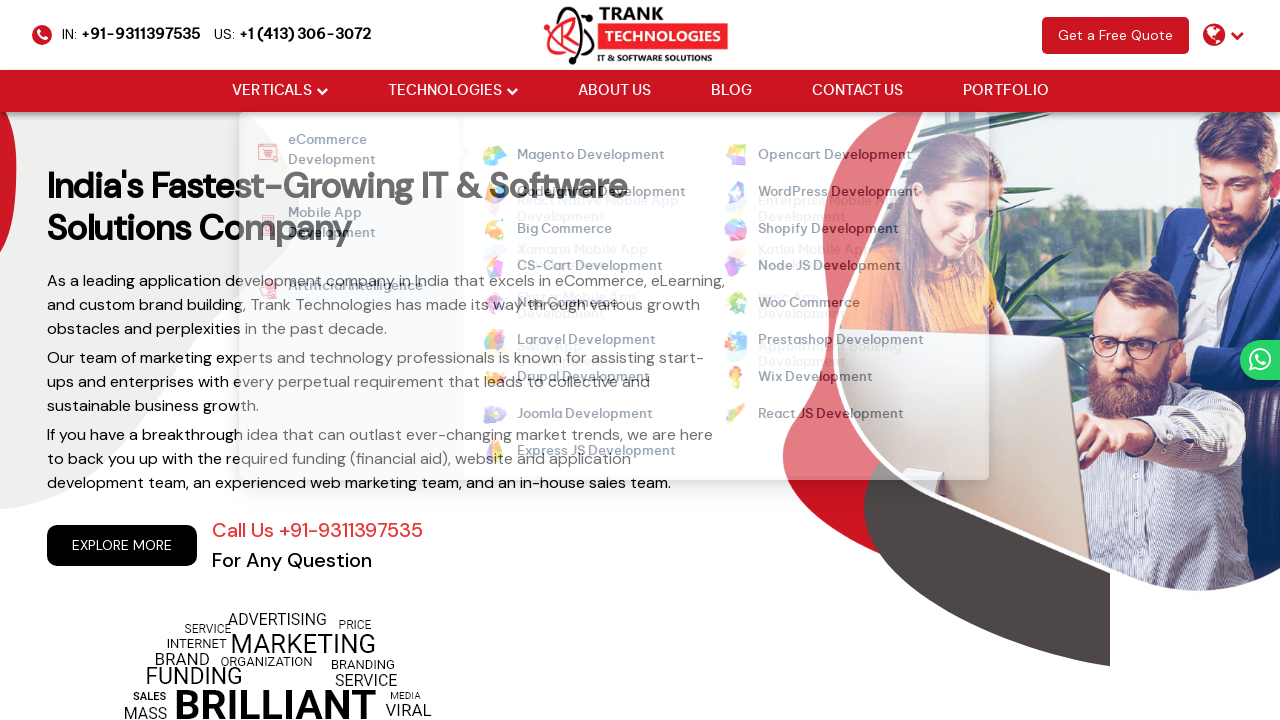

Hovered over eCommerce Development submenu at (354, 152) on xpath=//strong[normalize-space()='eCommerce Development']
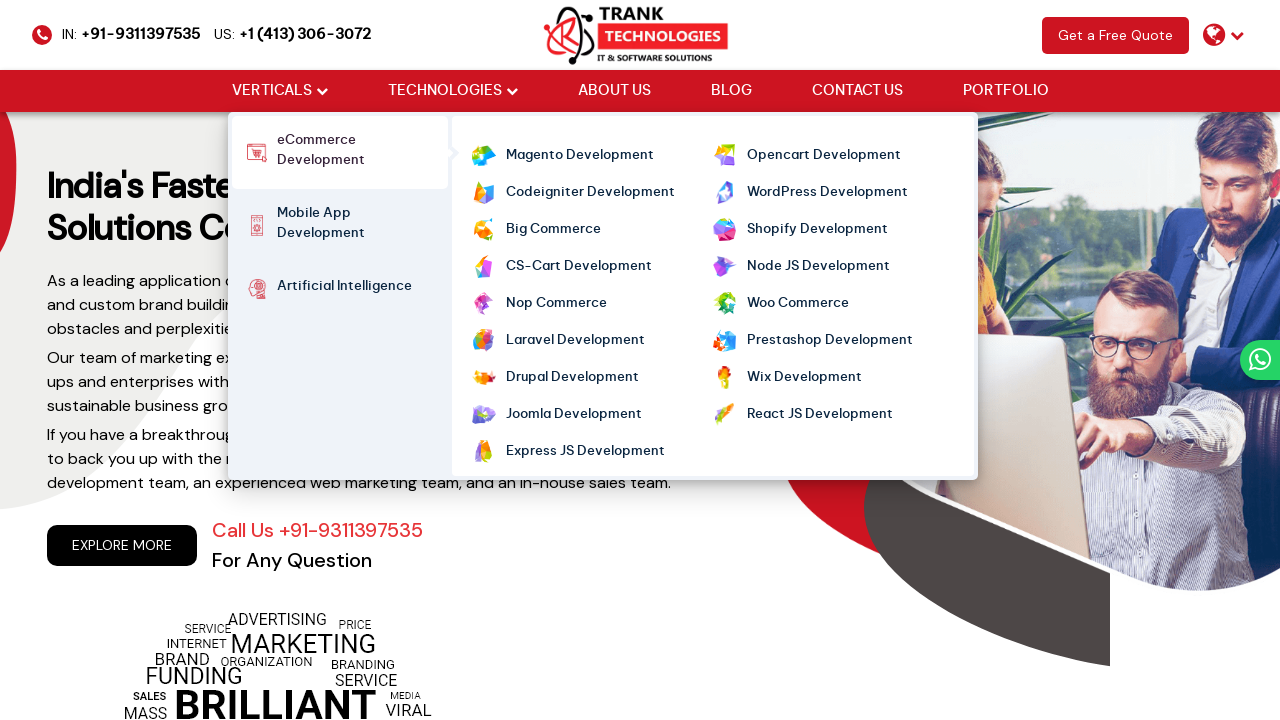

Hovered over Wix Development link at (804, 378) on xpath=//ul[@class='cm-flex cm-flex-wrap']//a[normalize-space()='Wix Development'
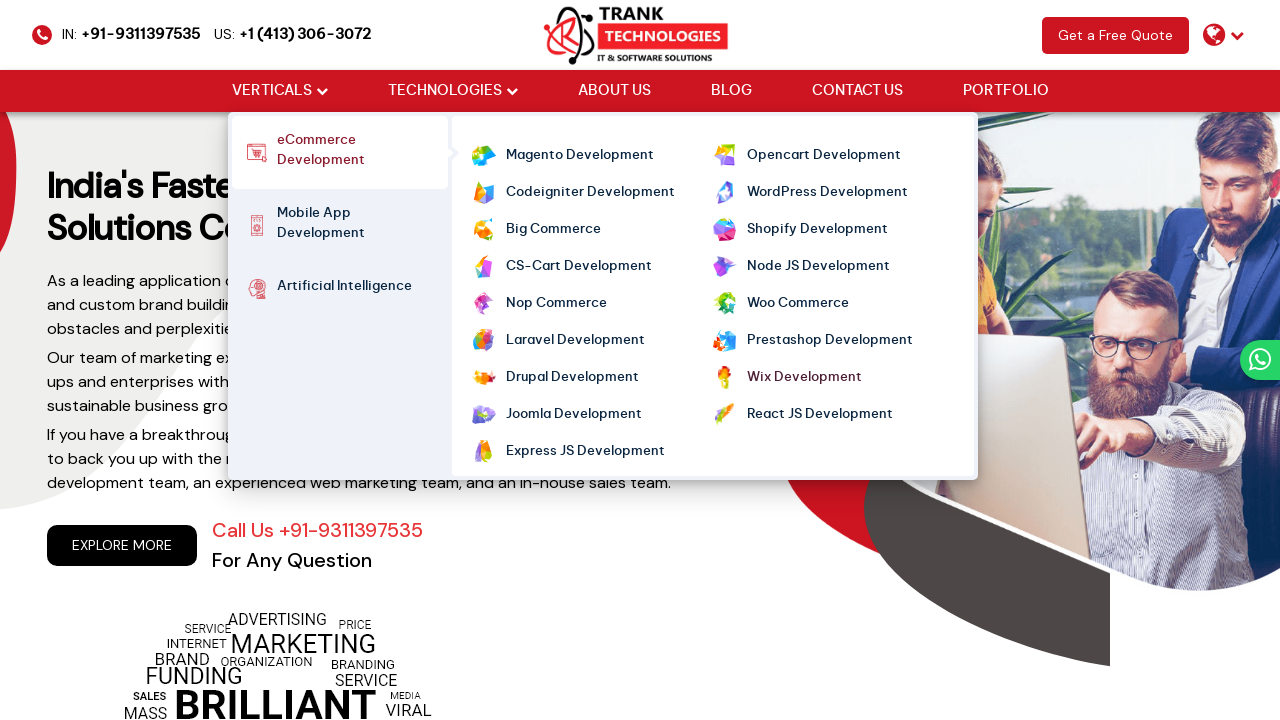

Clicked on Wix Development link to navigate to page at (804, 378) on xpath=//ul[@class='cm-flex cm-flex-wrap']//a[normalize-space()='Wix Development'
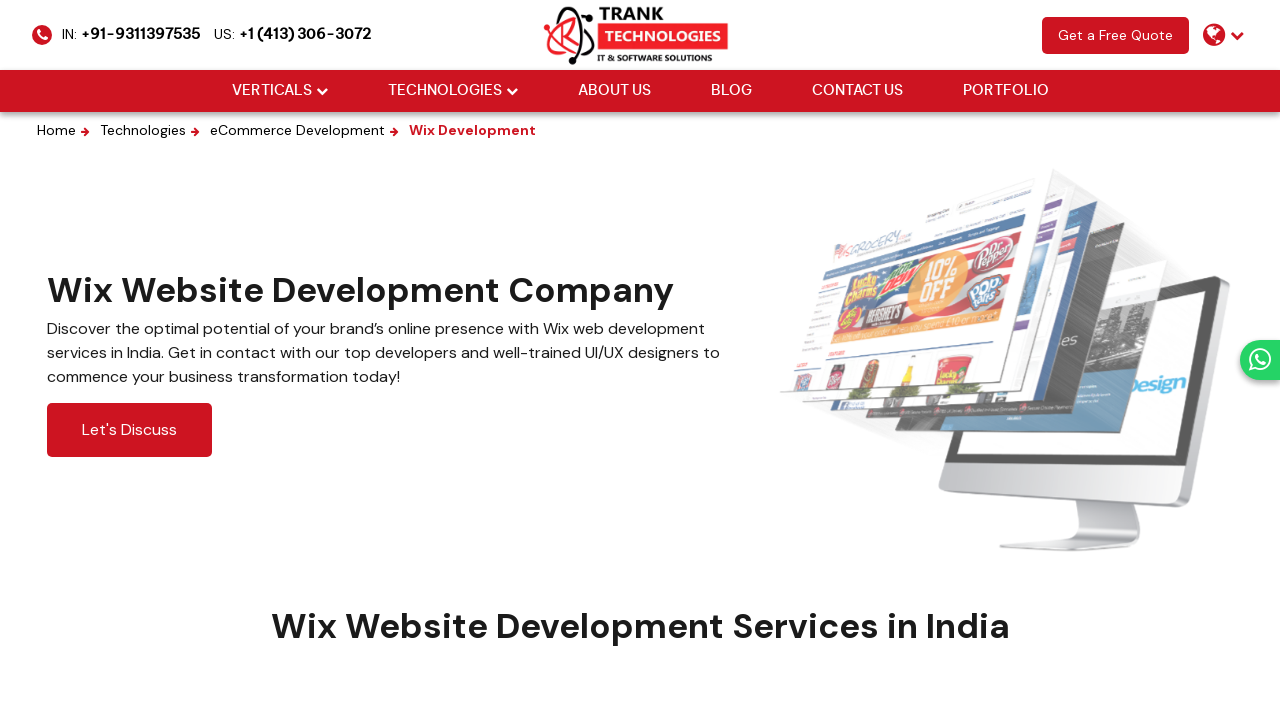

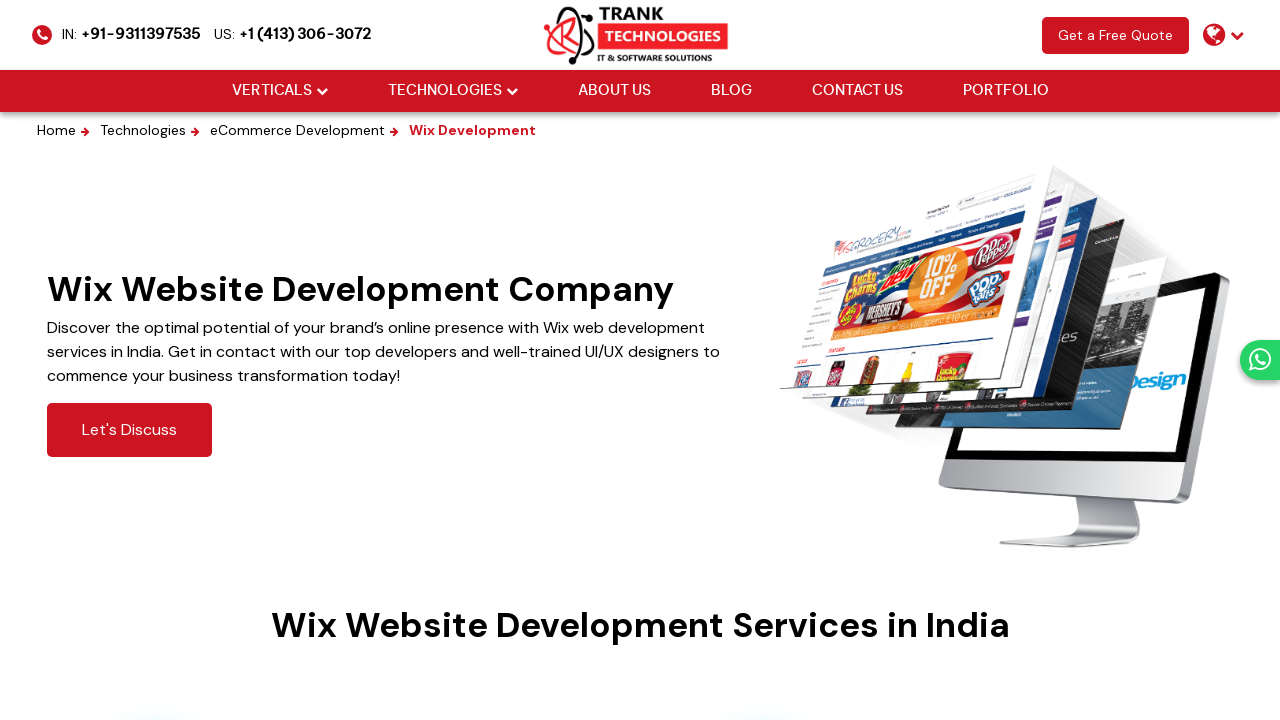